Navigates to the Best Auto Dialer App page and waits for it to load with a desktop viewport.

Starting URL: https://www.getcalley.com/best-auto-dialer-app/

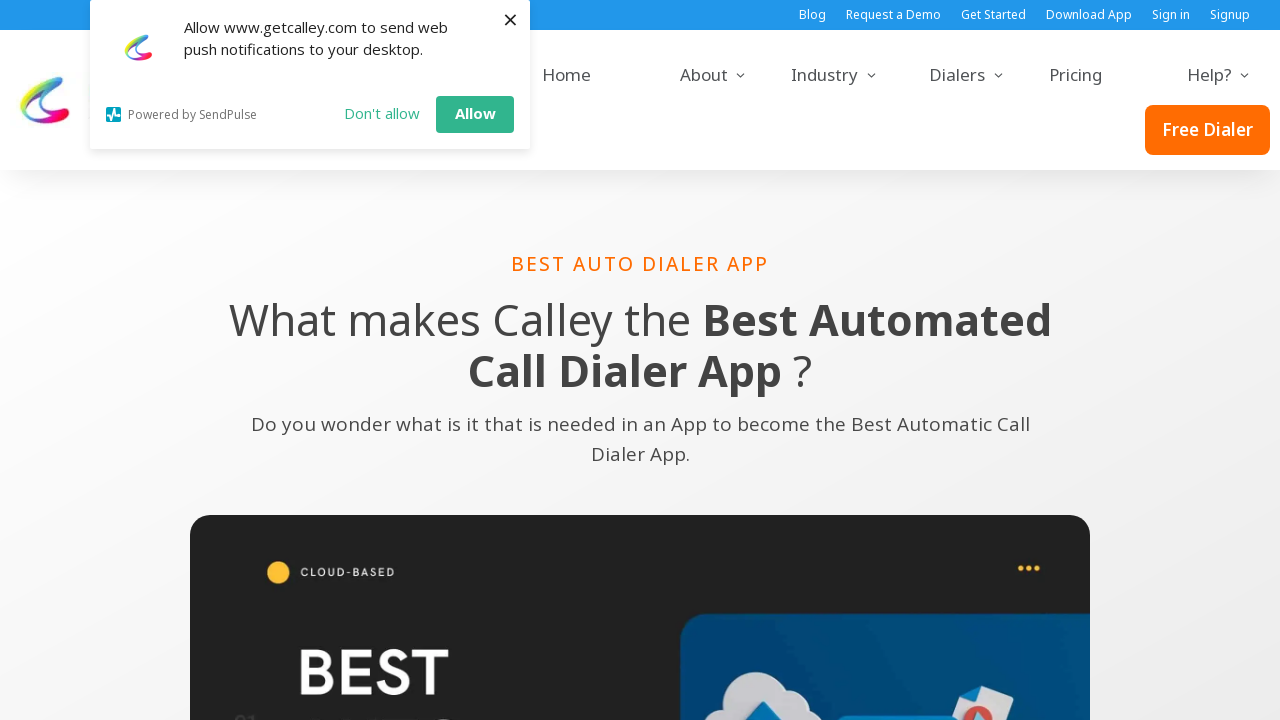

Set viewport to desktop size (1366x768)
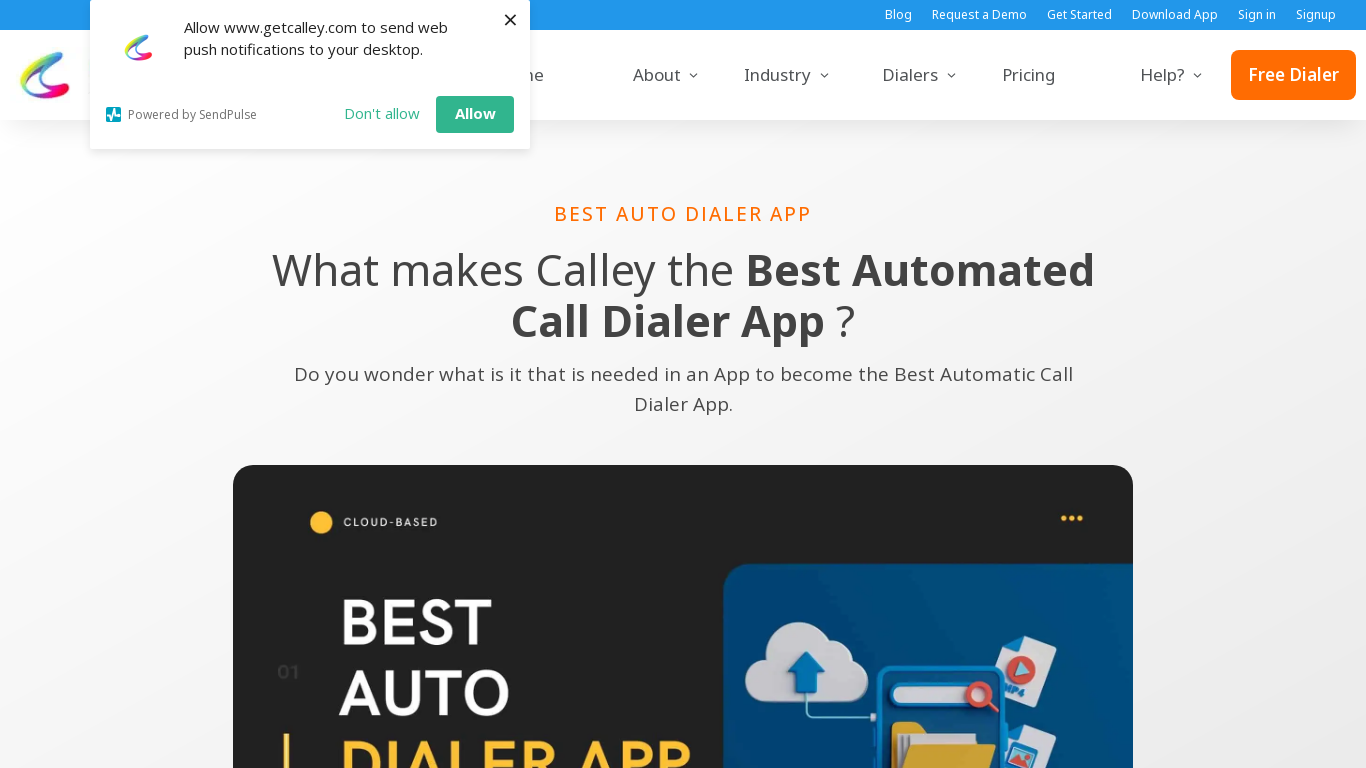

Waited for page to load with networkidle state
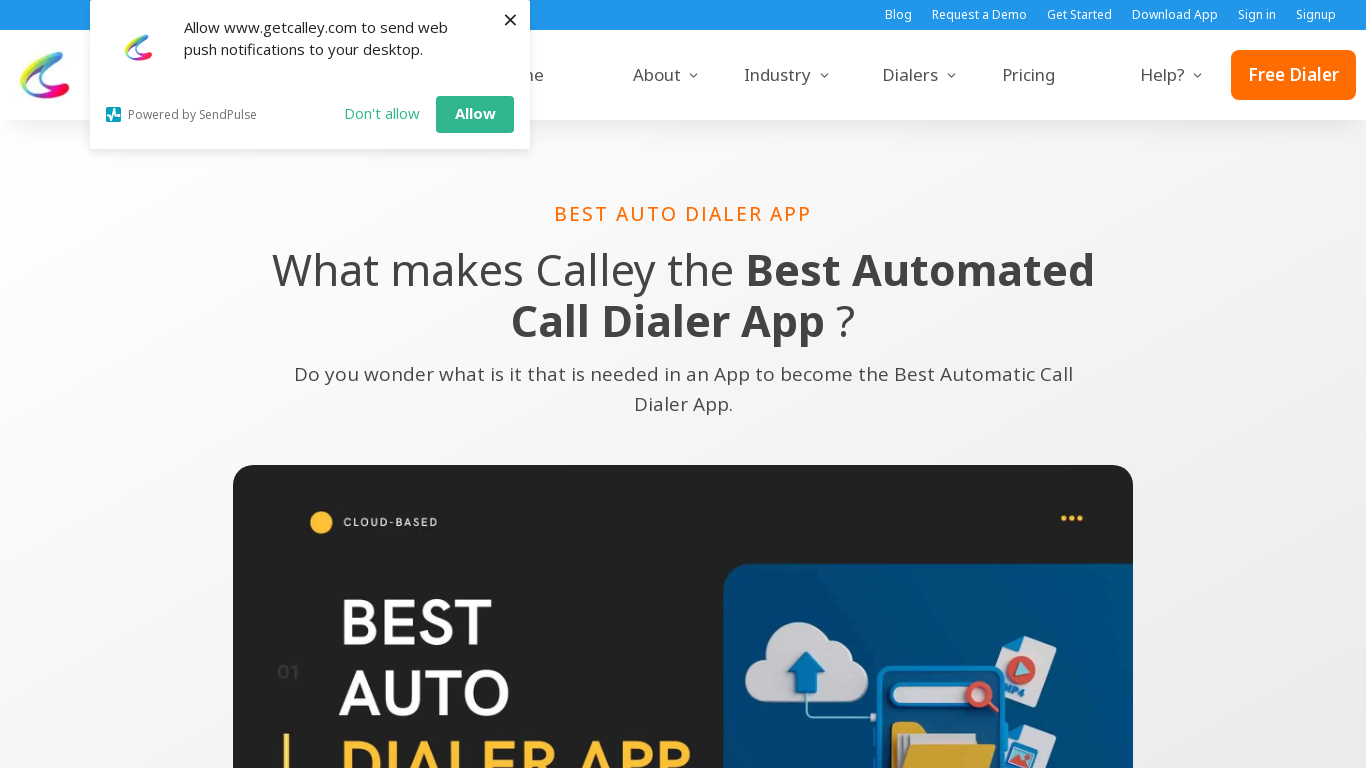

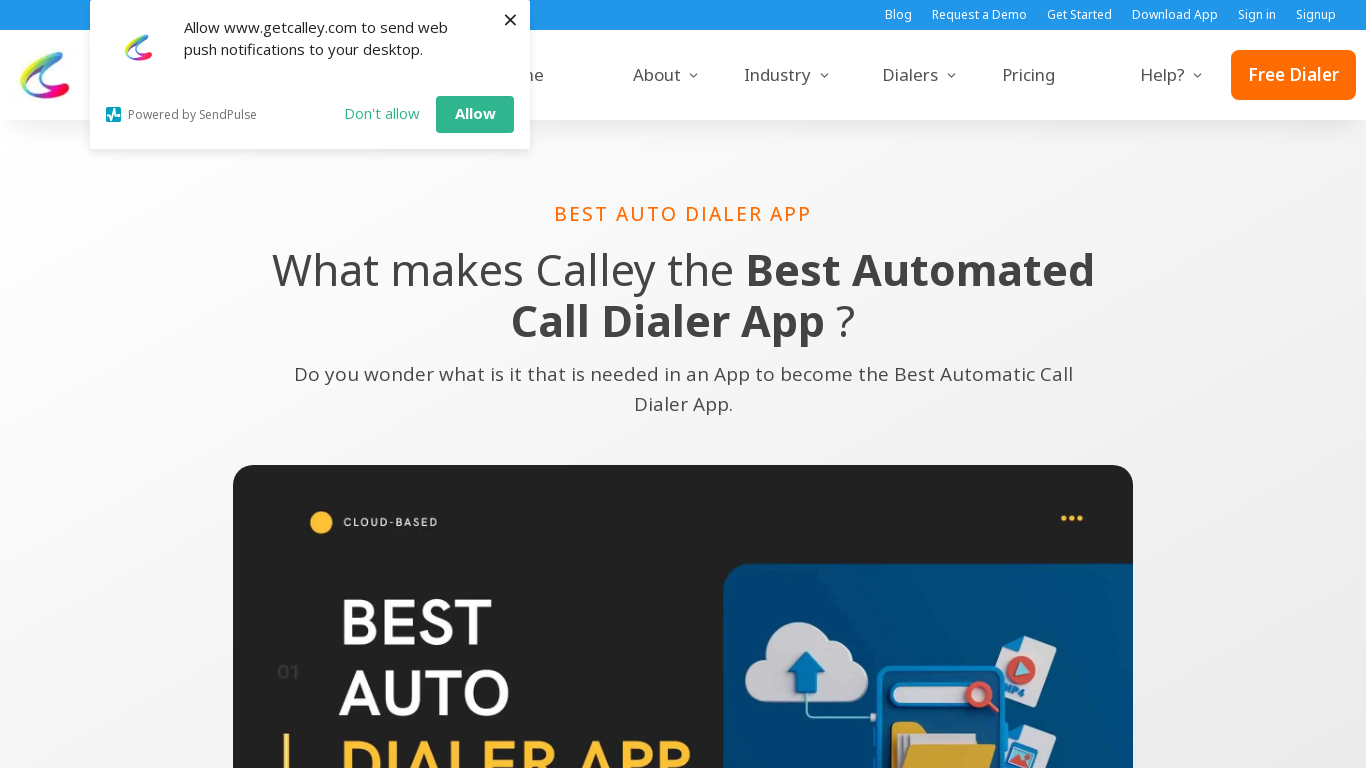